Tests file upload functionality by selecting a file and clicking the upload button, then verifying the "File Uploaded!" text is displayed

Starting URL: https://the-internet.herokuapp.com/upload

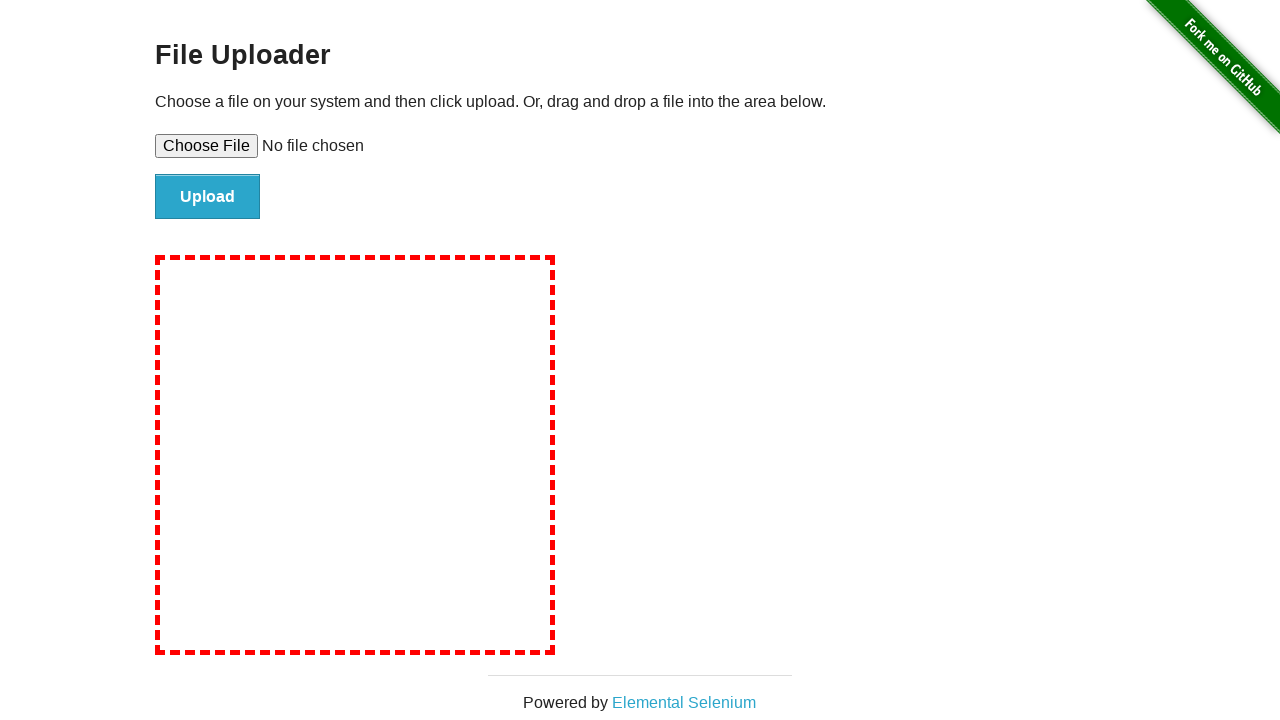

Set file input to test_upload_image.txt
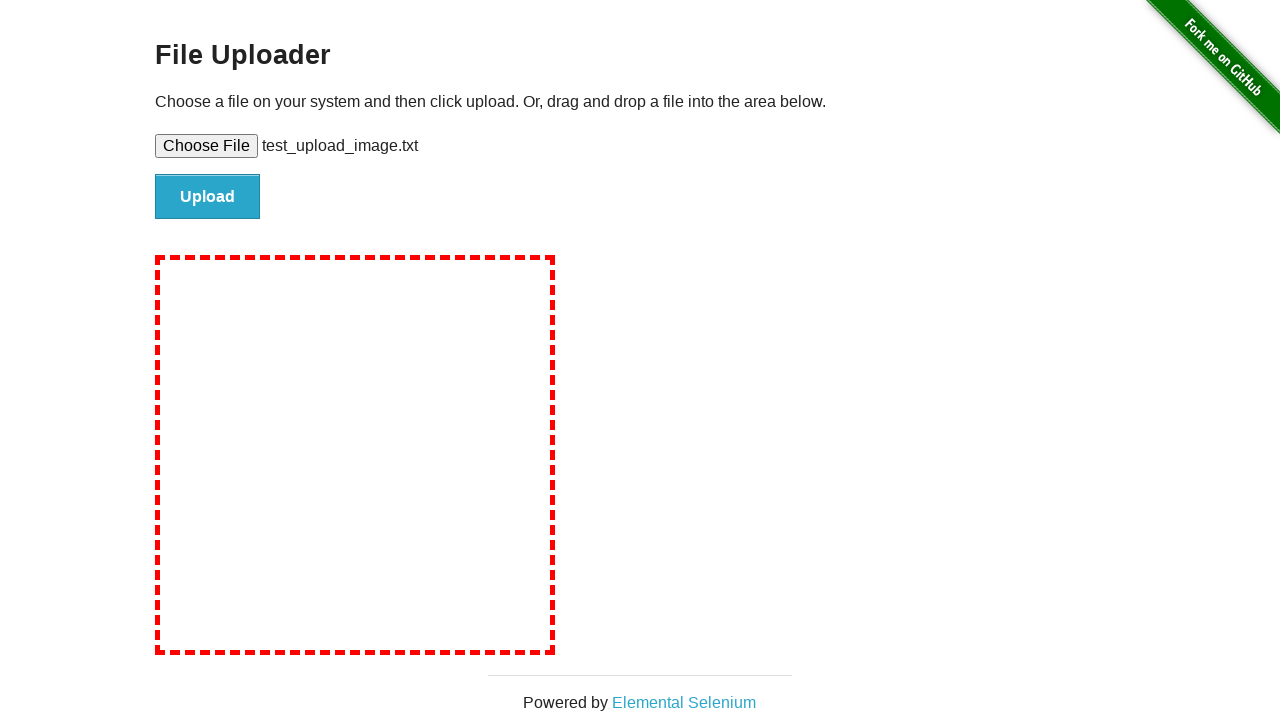

Clicked upload button at (208, 197) on #file-submit
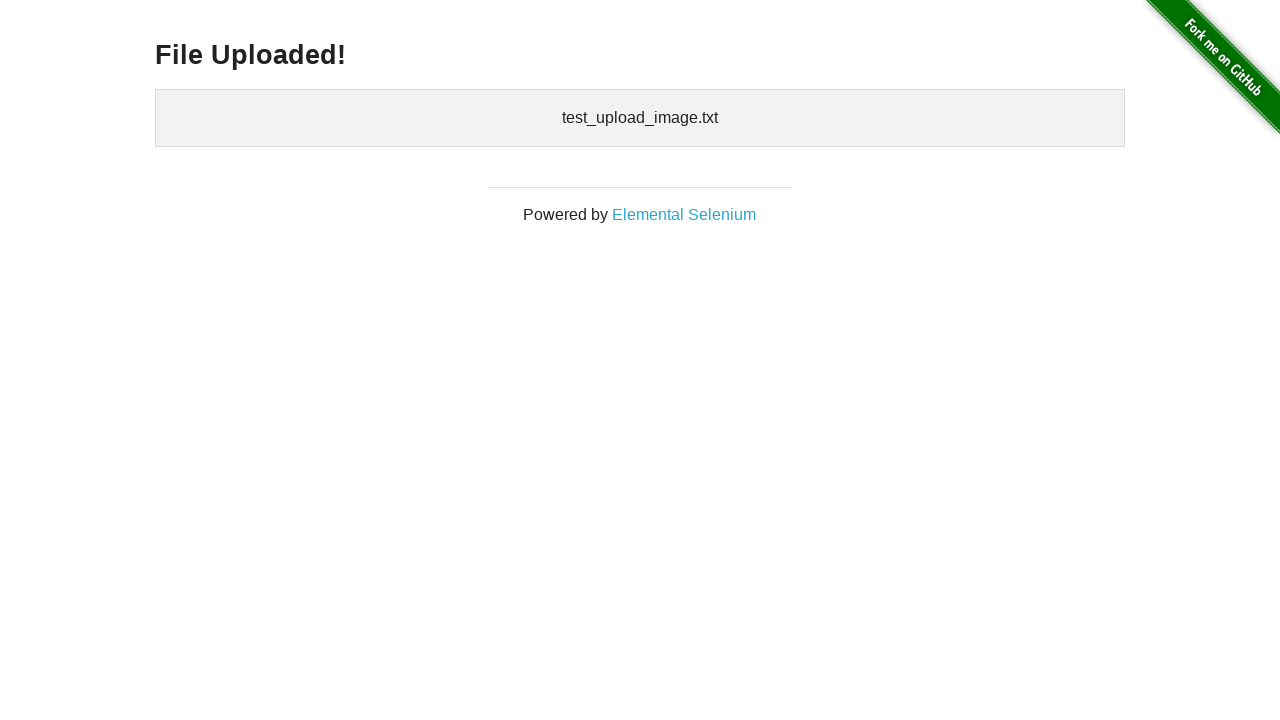

Waited for success message heading to load
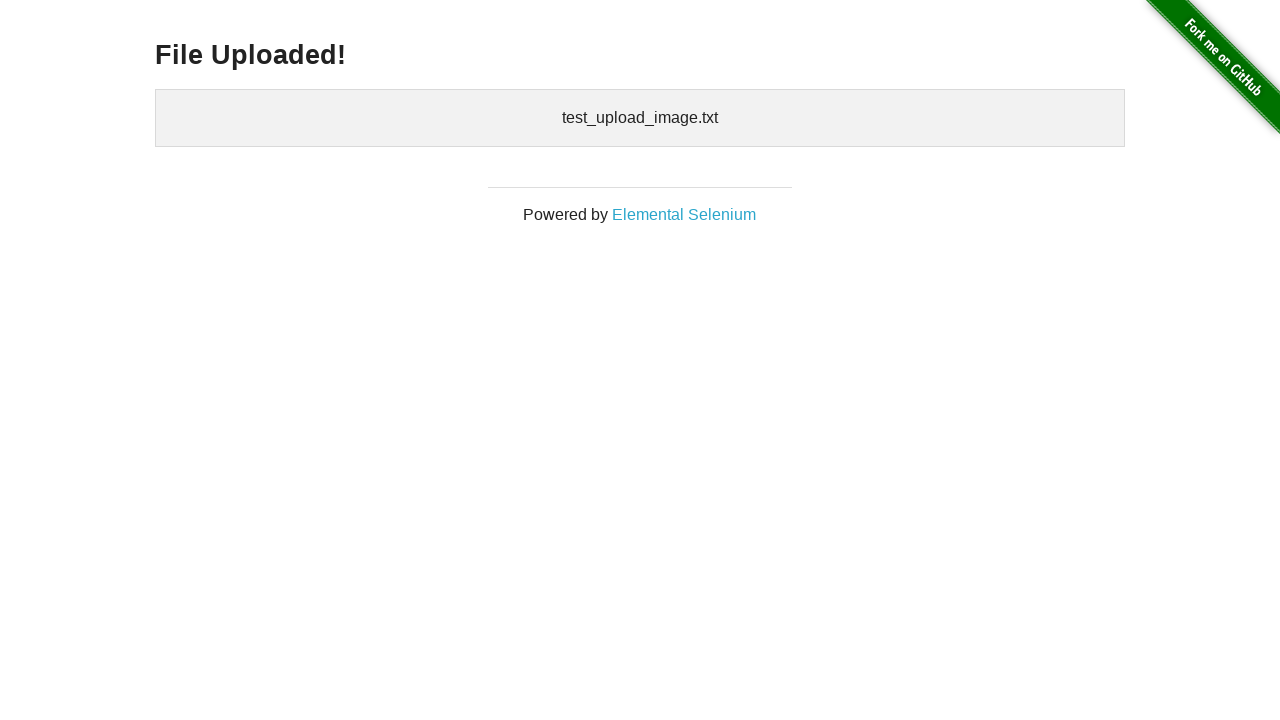

Verified 'File Uploaded!' success message is visible
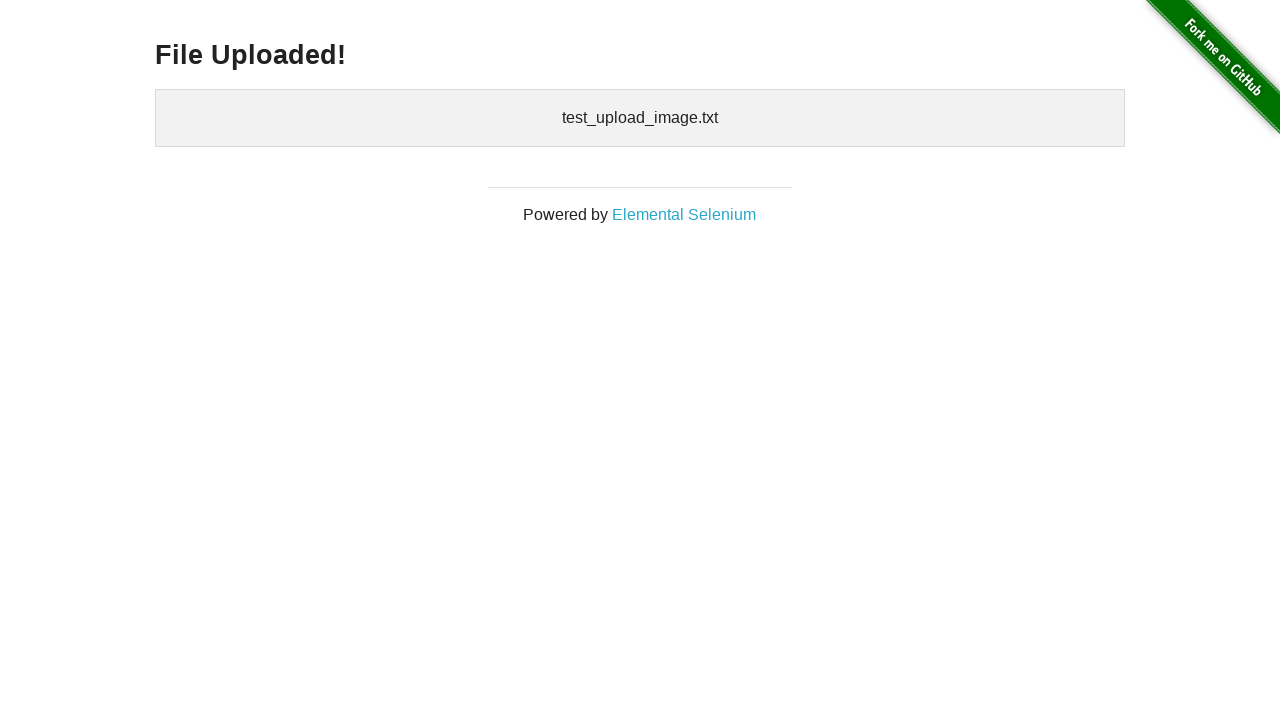

Cleaned up temporary test file
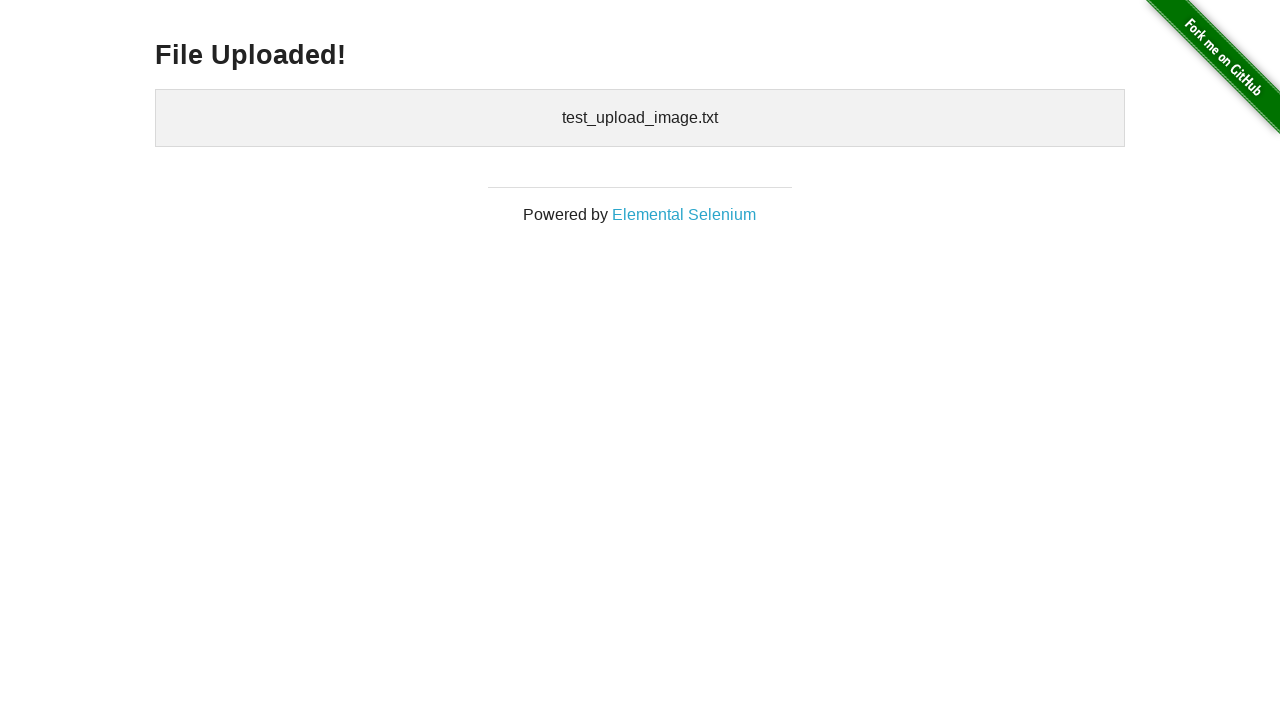

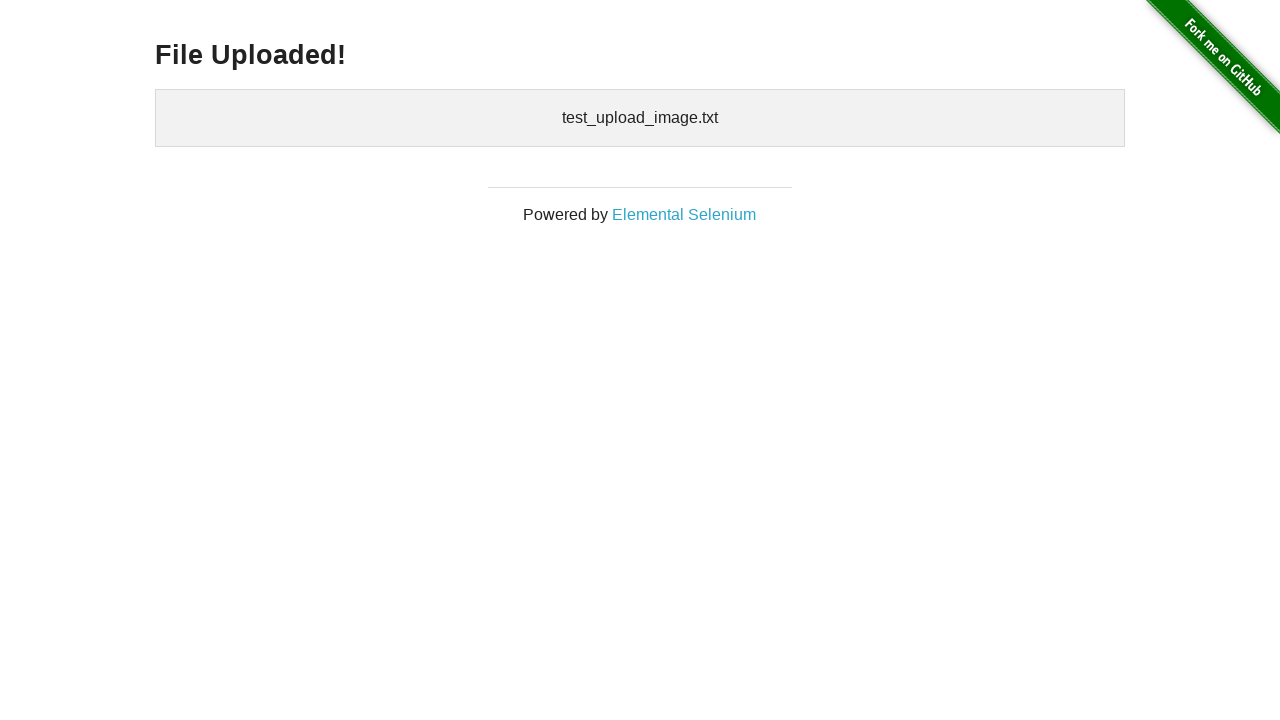